Tests the Python.org website search functionality by verifying the page title contains "Python", entering "pycon" in the search box, submitting the search, and verifying results are returned.

Starting URL: http://www.python.org

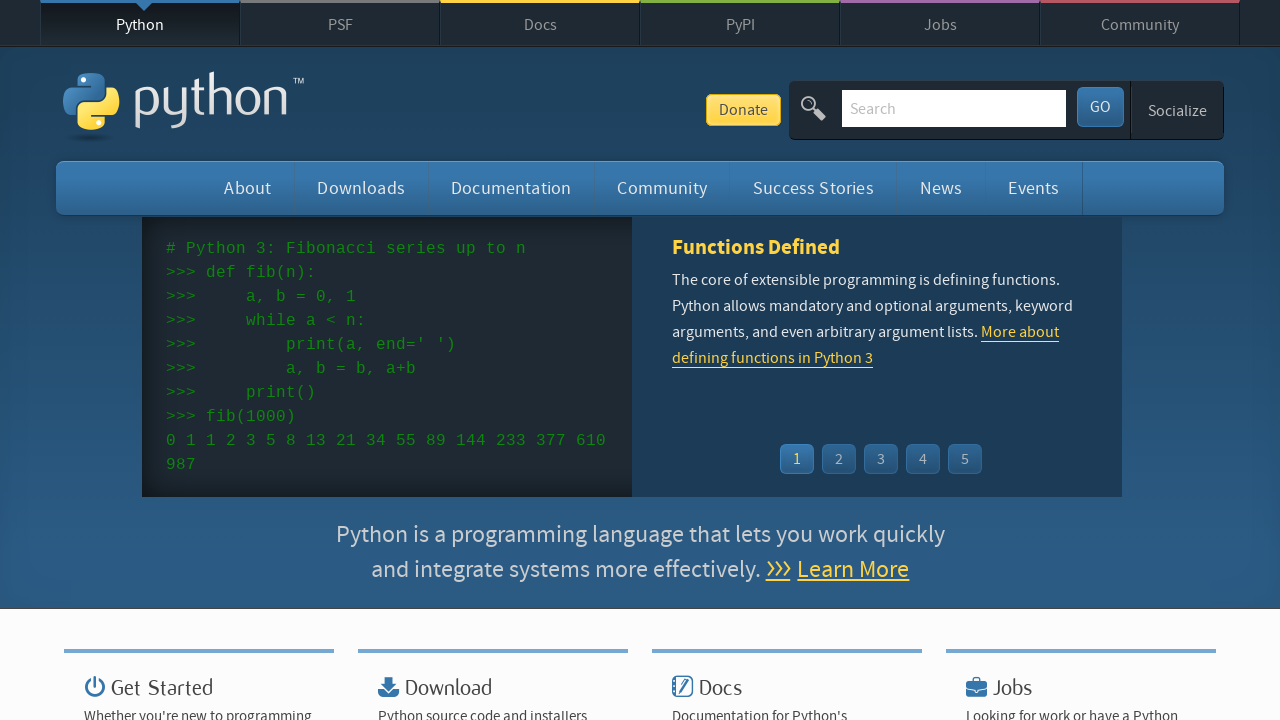

Verified page title contains 'Python'
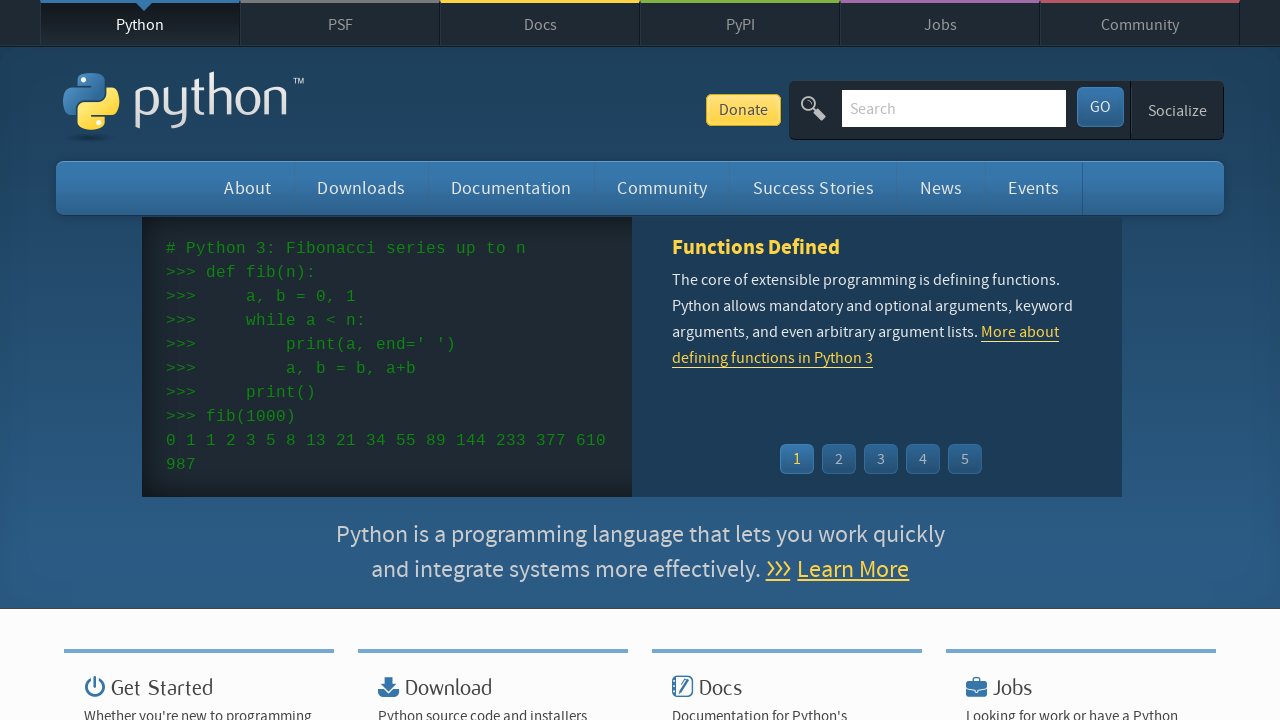

Filled search box with 'pycon' on input[name='q']
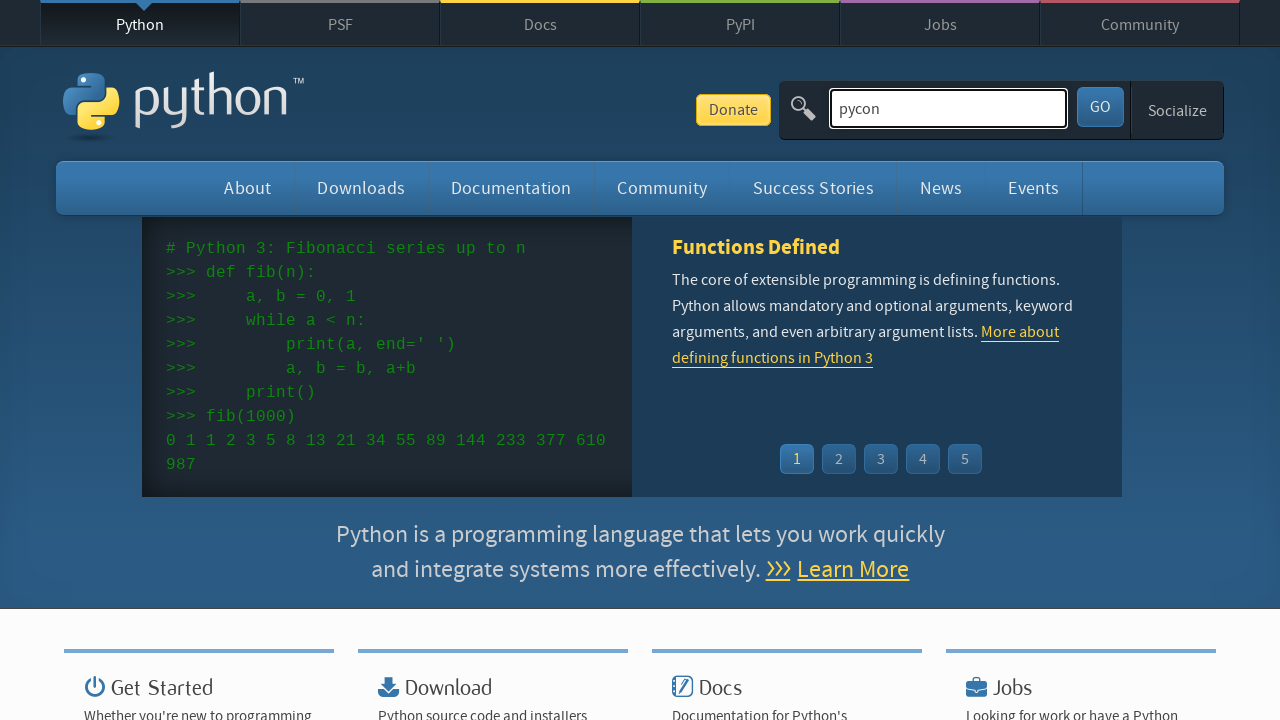

Pressed Enter to submit search on input[name='q']
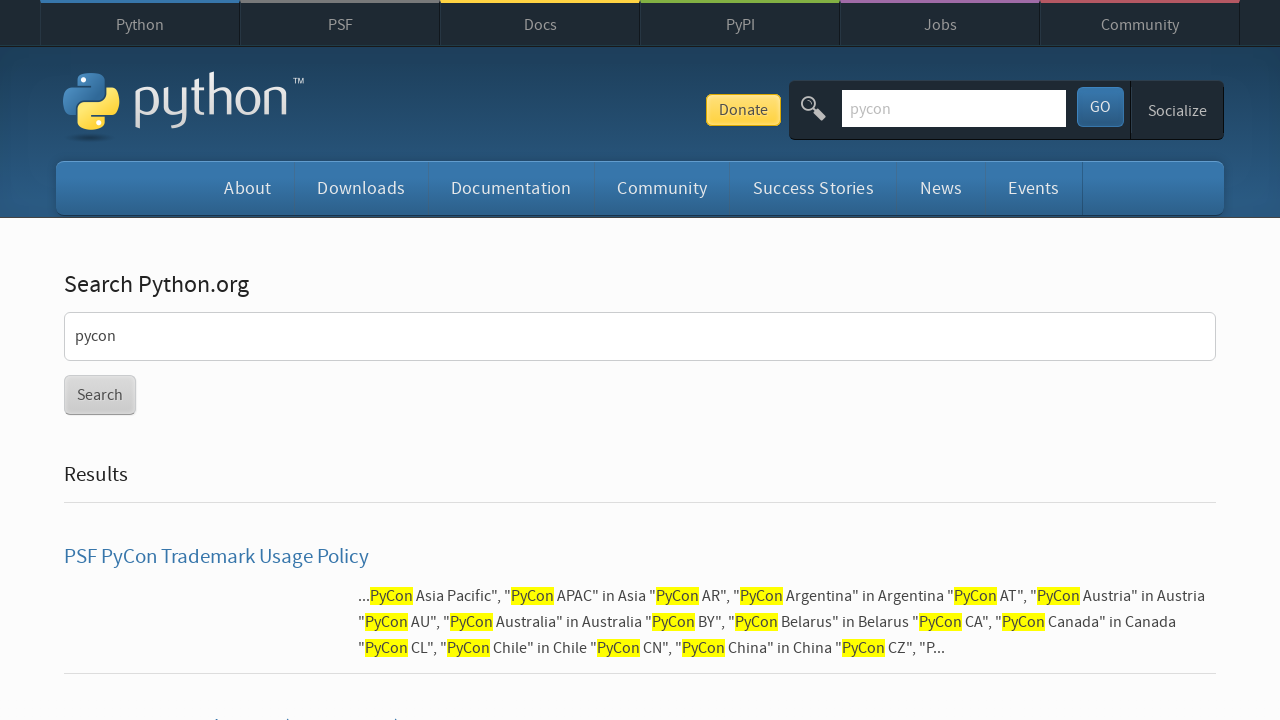

Waited for page to reach networkidle state
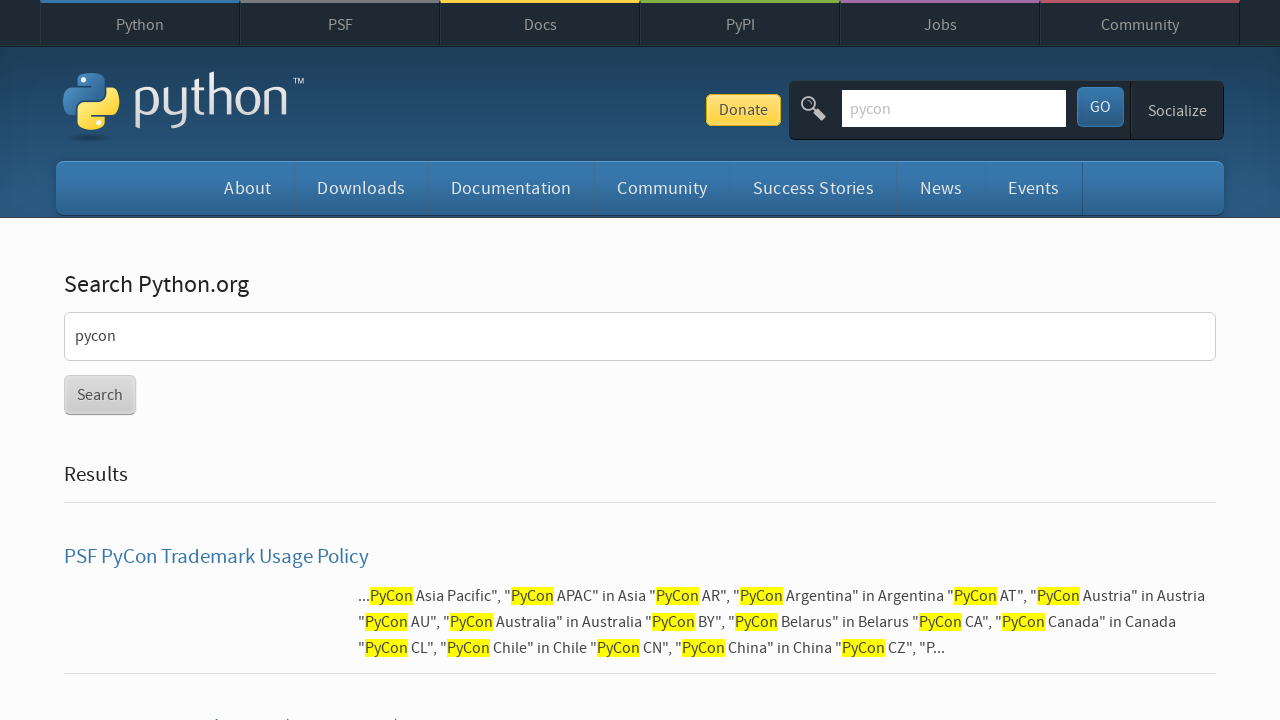

Verified search results are present (no 'No results found' message)
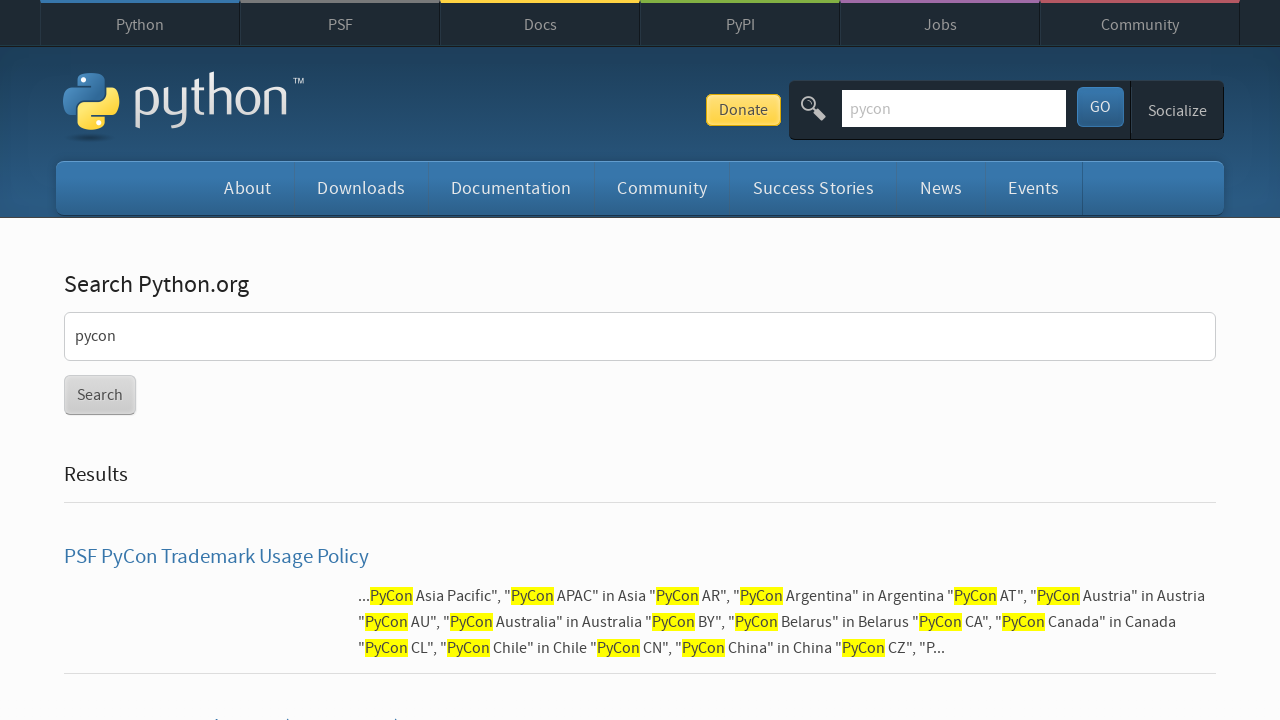

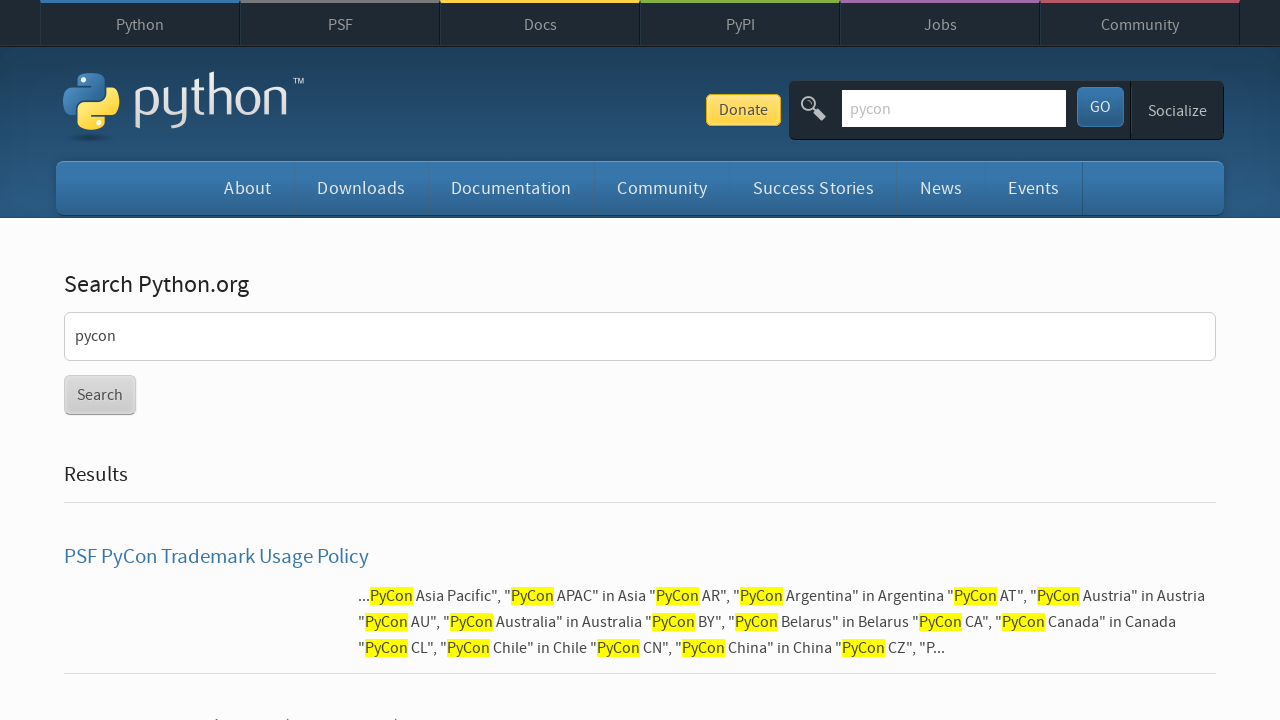